Tests checkbox interaction by ensuring both checkboxes on the page are checked and verifying their selected state

Starting URL: https://the-internet.herokuapp.com/checkboxes

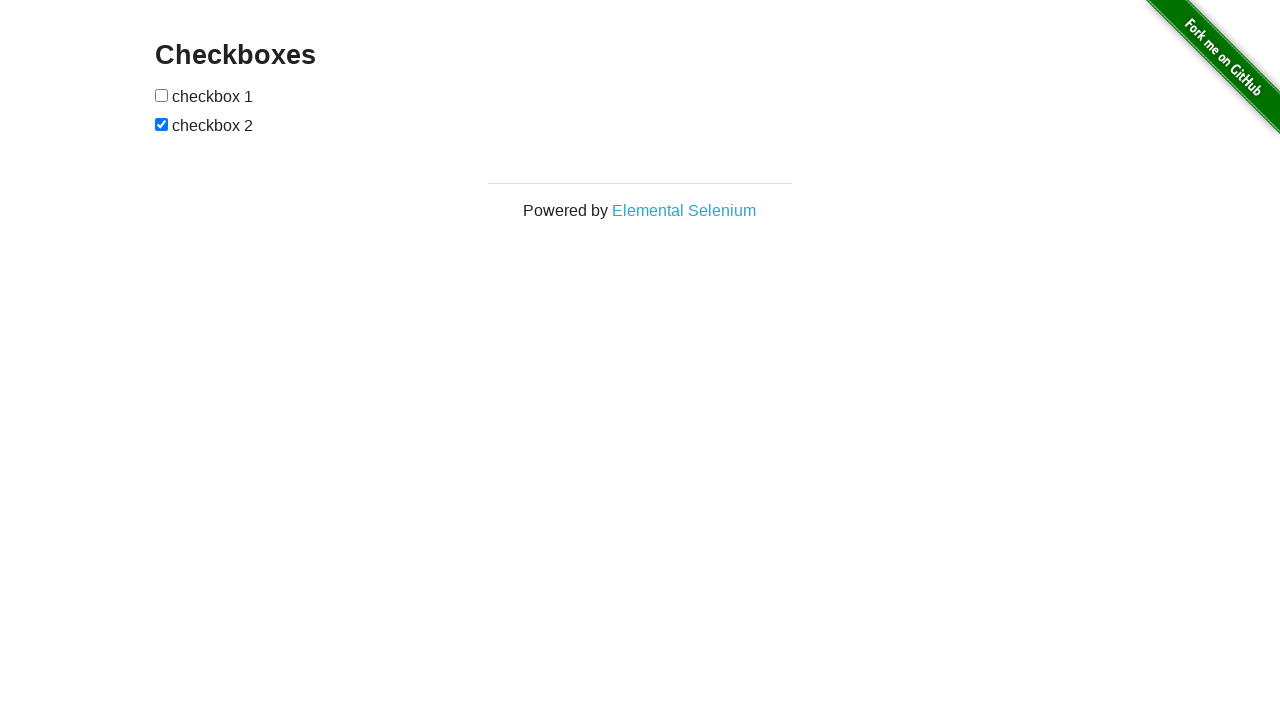

Navigated to checkboxes page
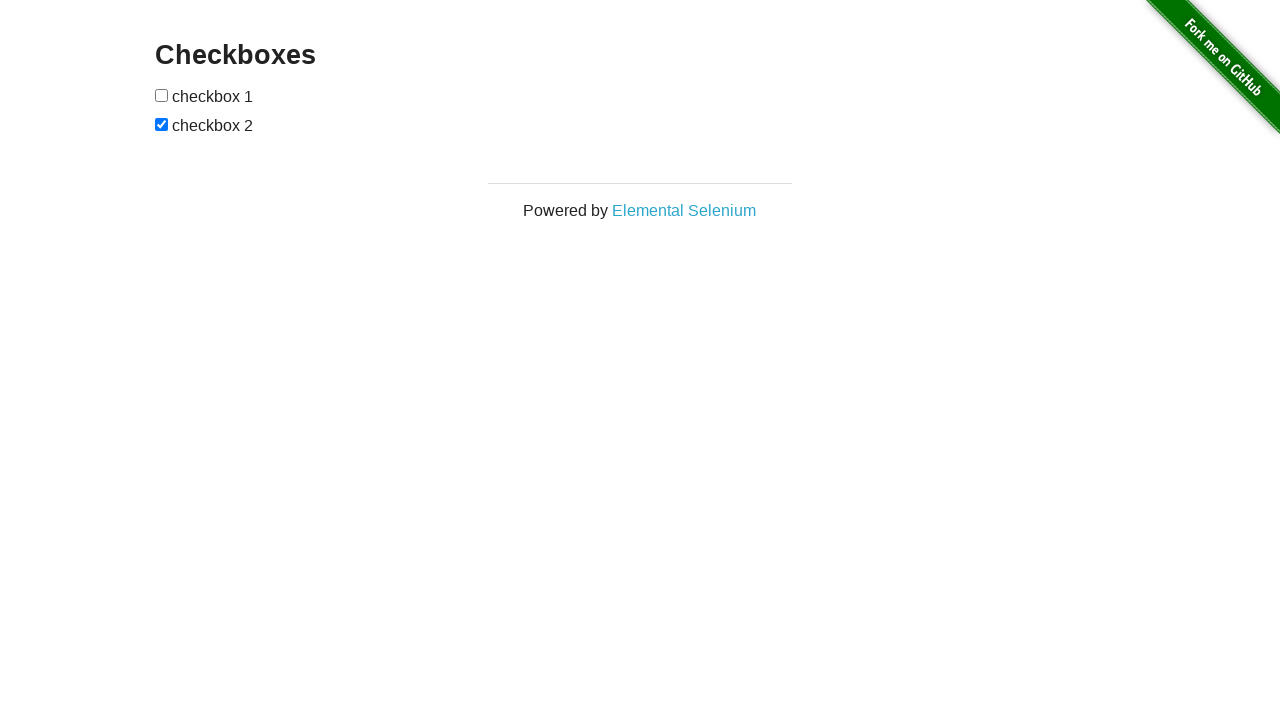

Located first checkbox element
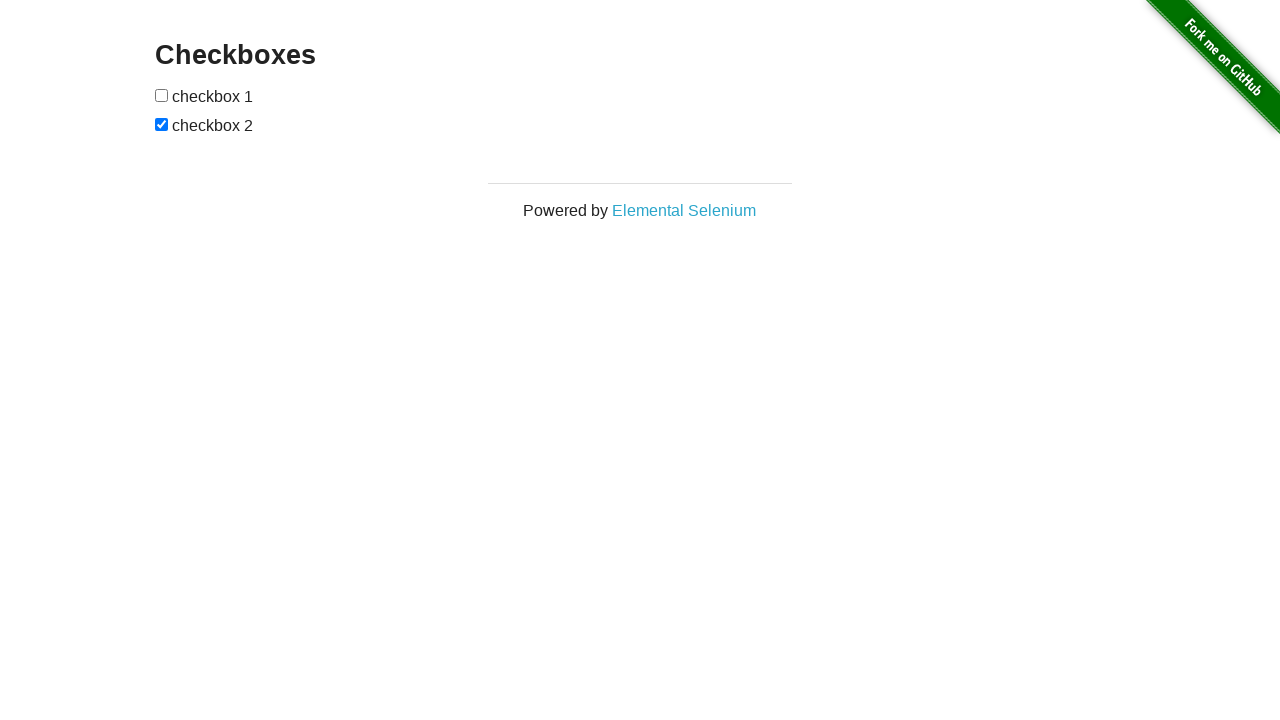

Located second checkbox element
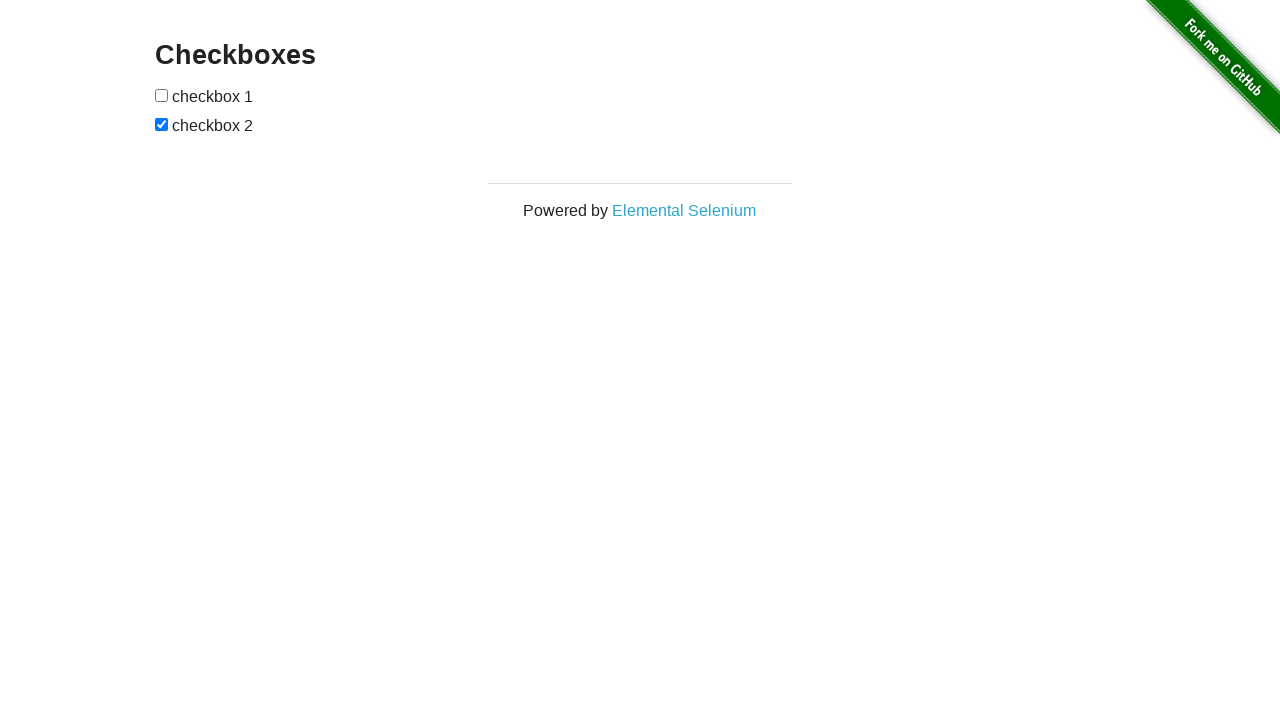

Checked first checkbox status
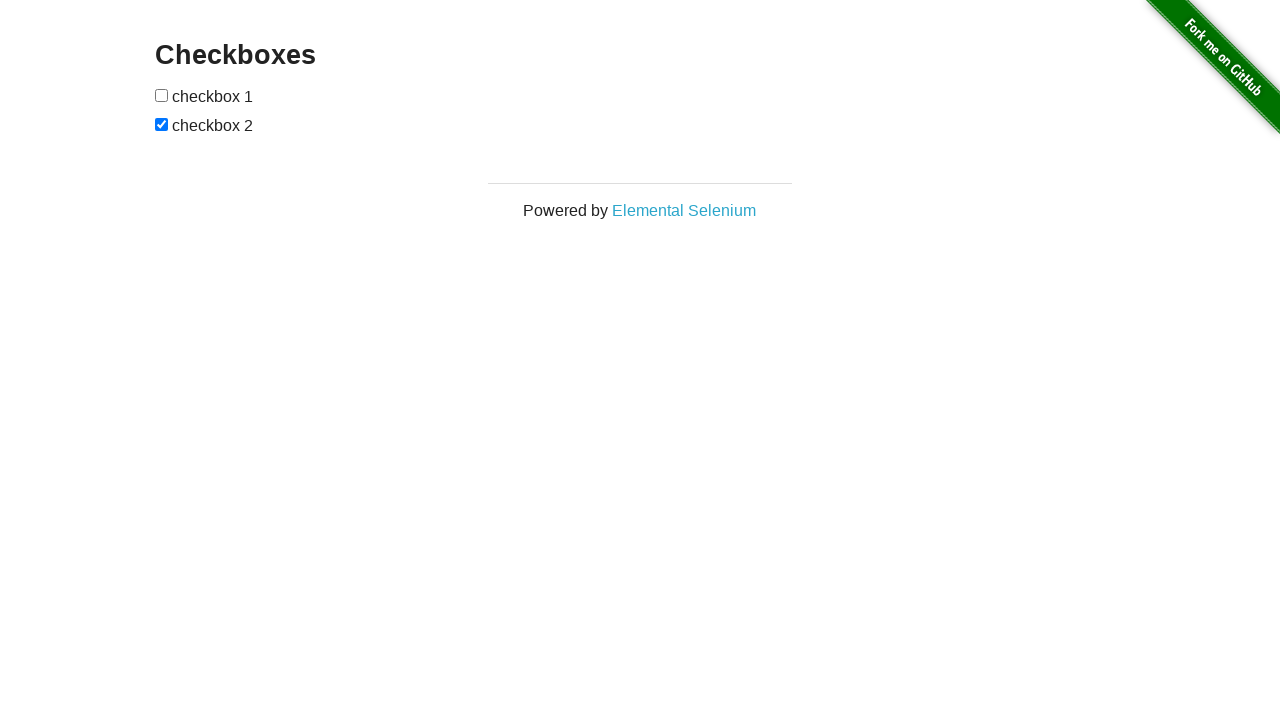

Clicked first checkbox to check it at (162, 95) on (//input[@type='checkbox'])[1]
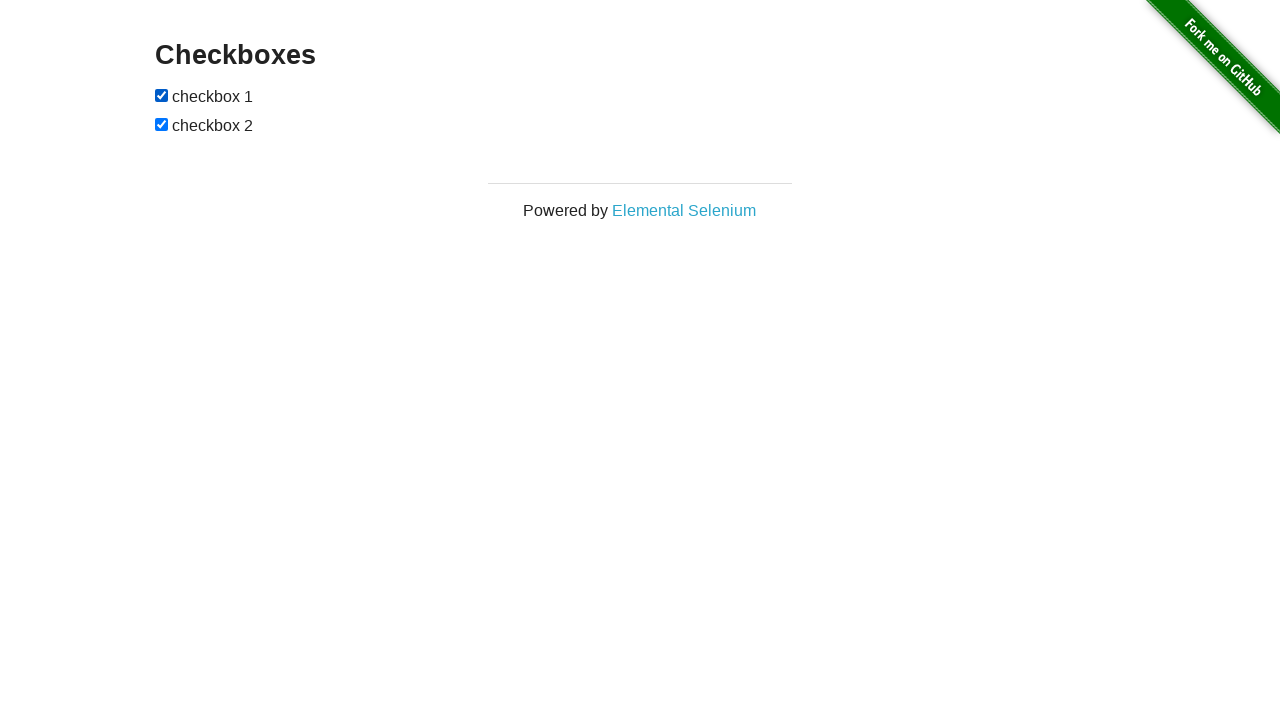

Second checkbox was already checked
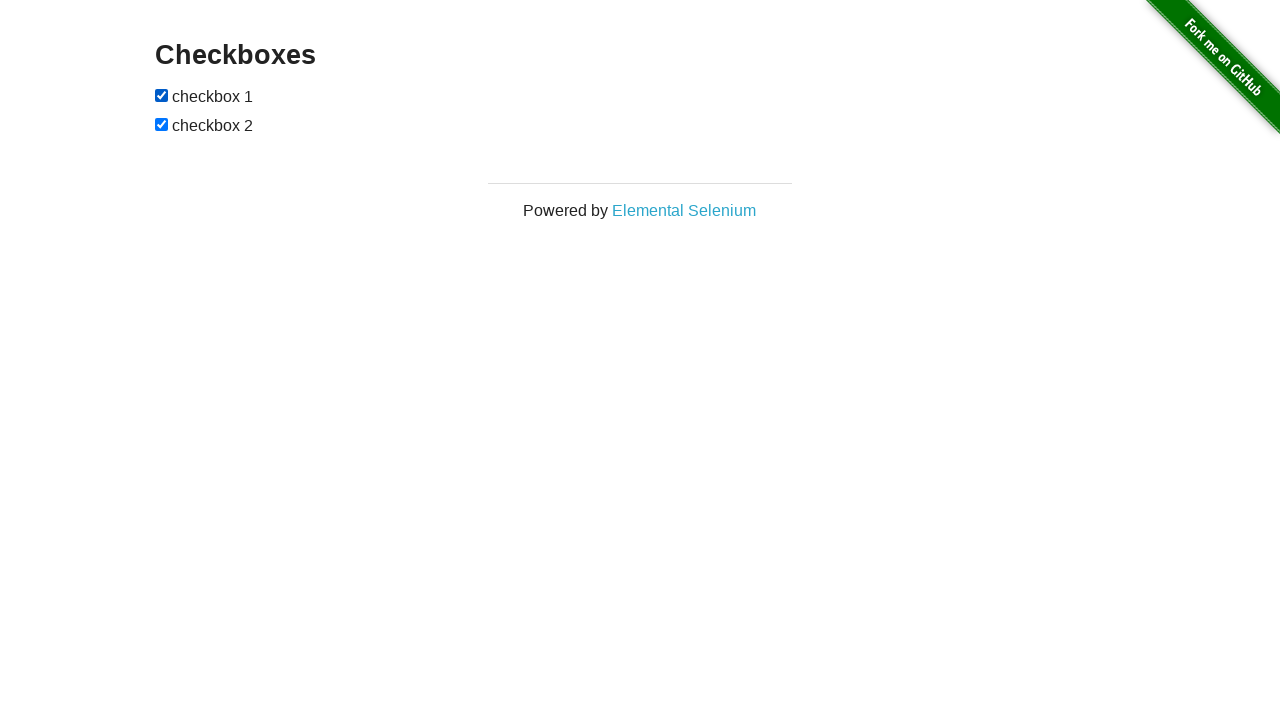

Verified first checkbox is checked
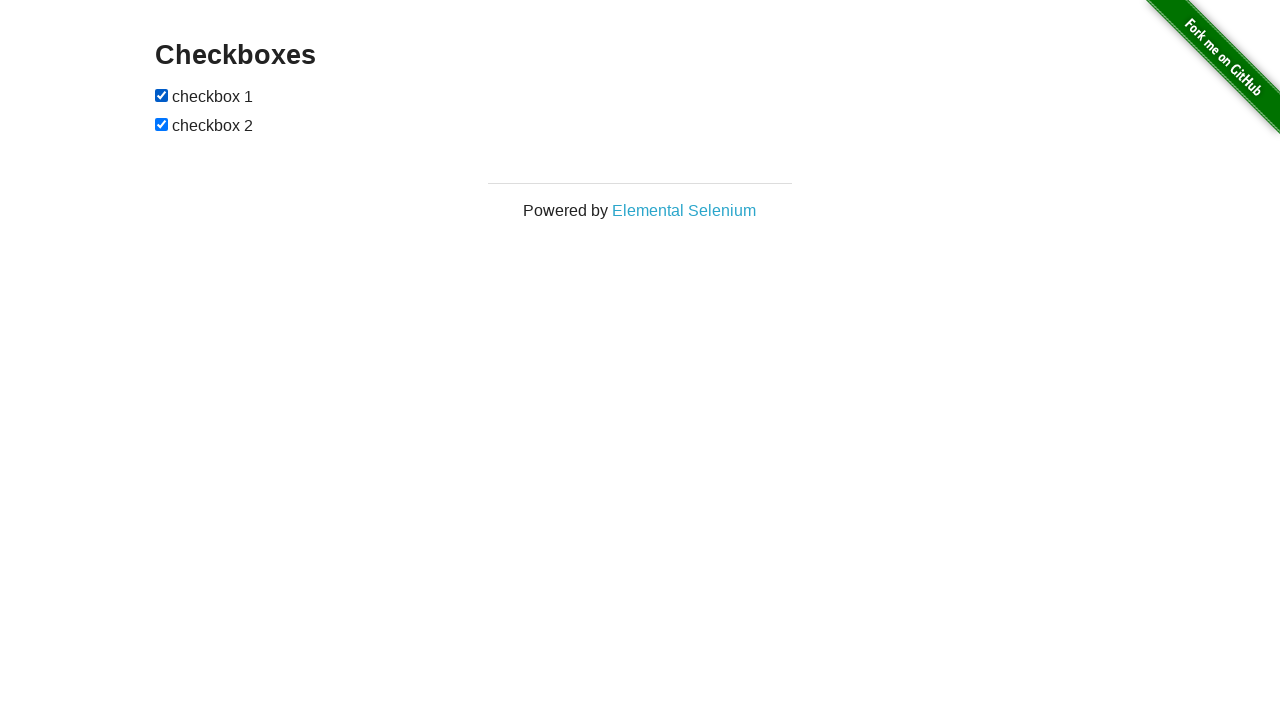

Verified second checkbox is checked
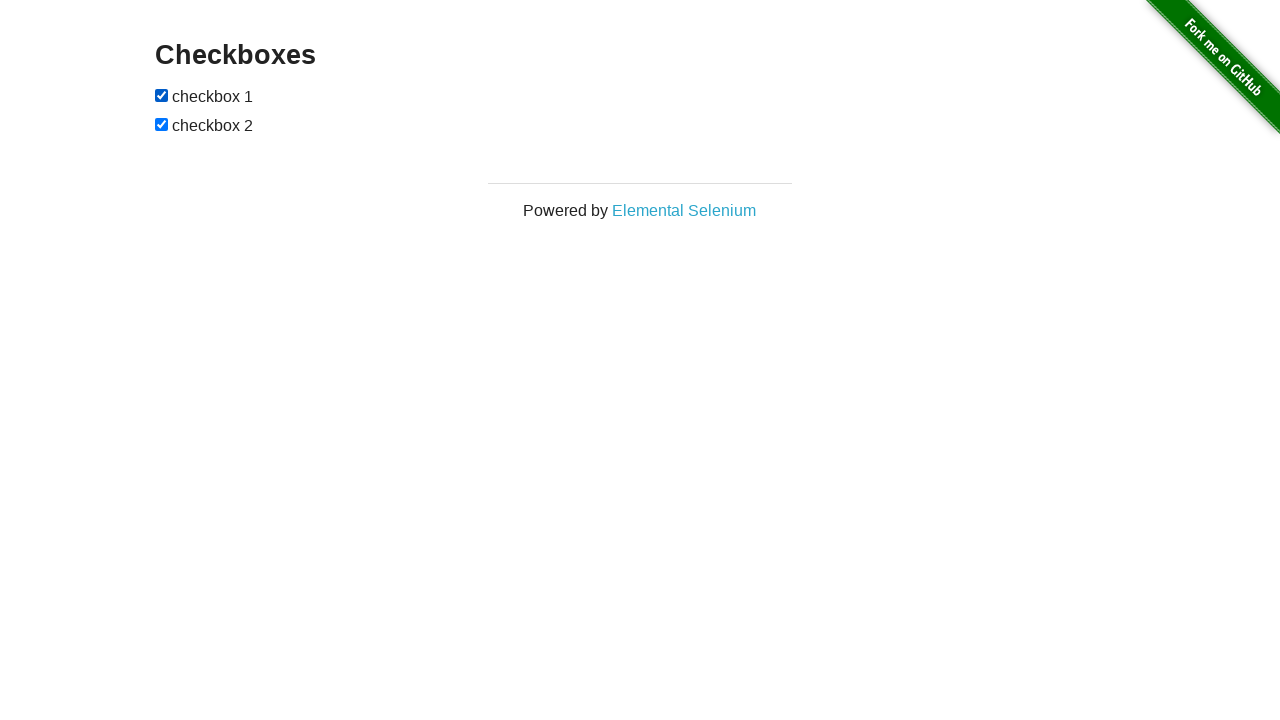

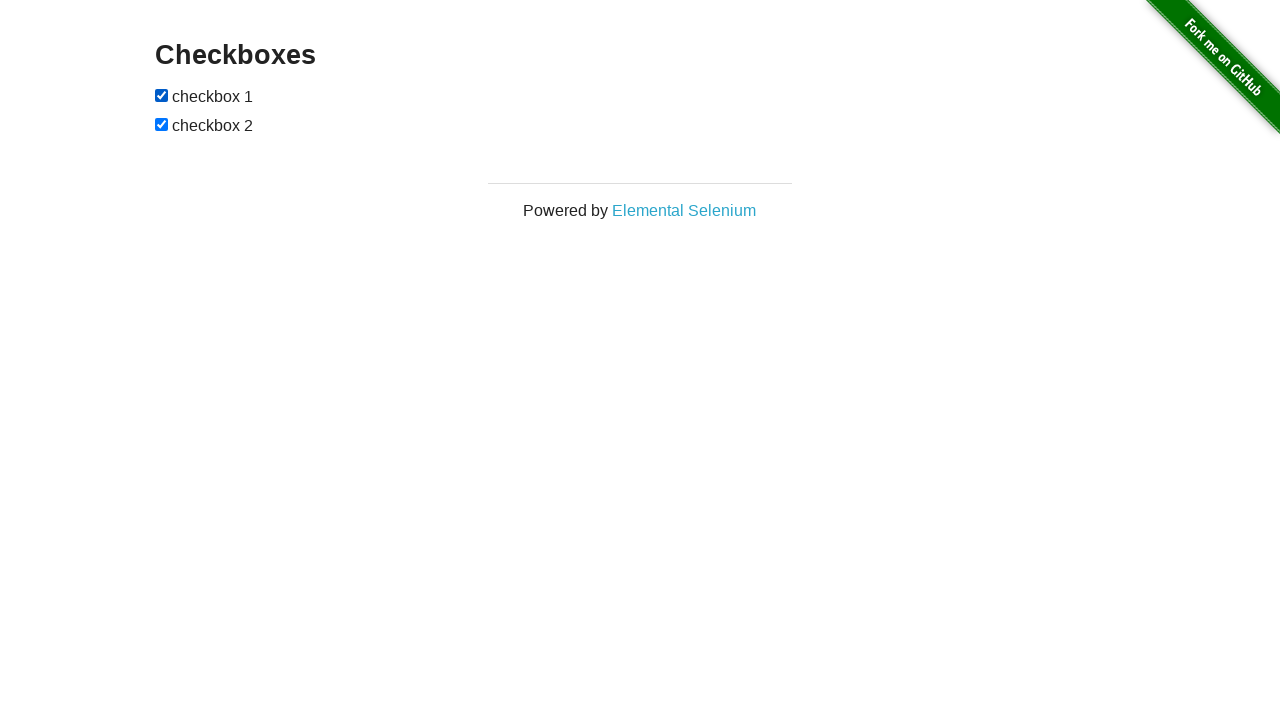